Tests drag and drop functionality by dragging an element from source to target location within an iframe

Starting URL: https://jqueryui.com/droppable/

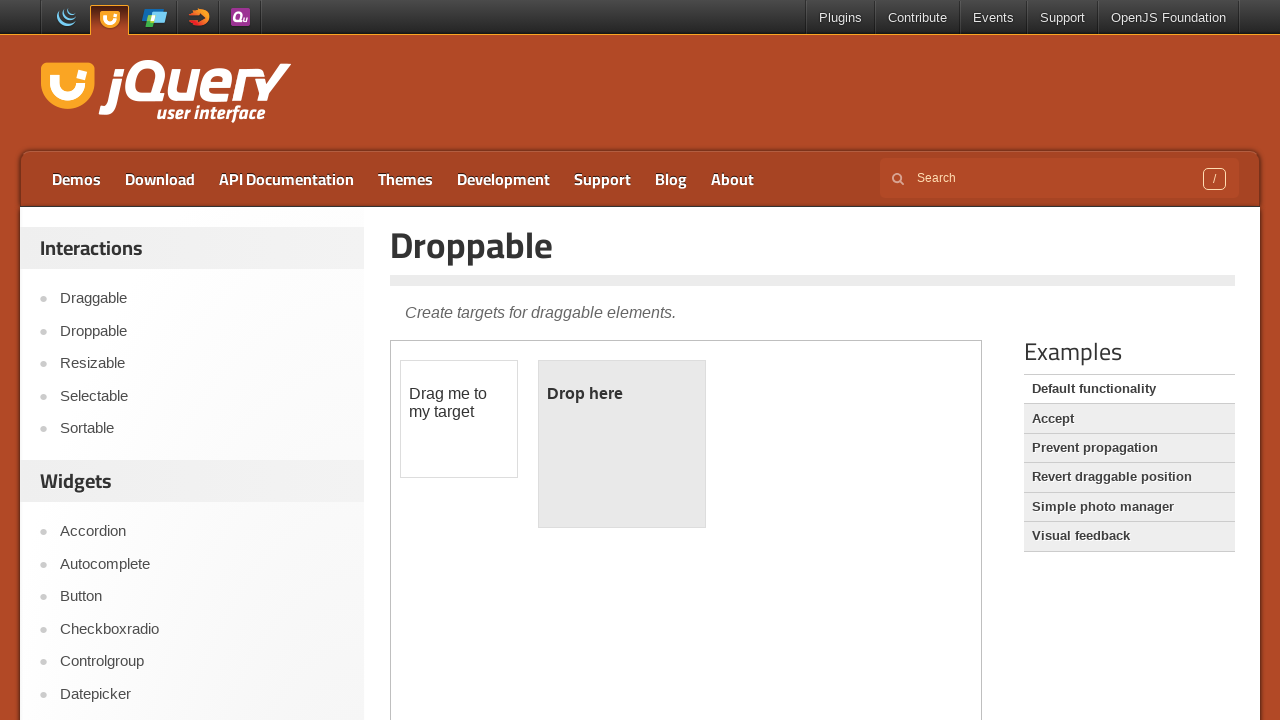

Located the first iframe containing drag and drop demo
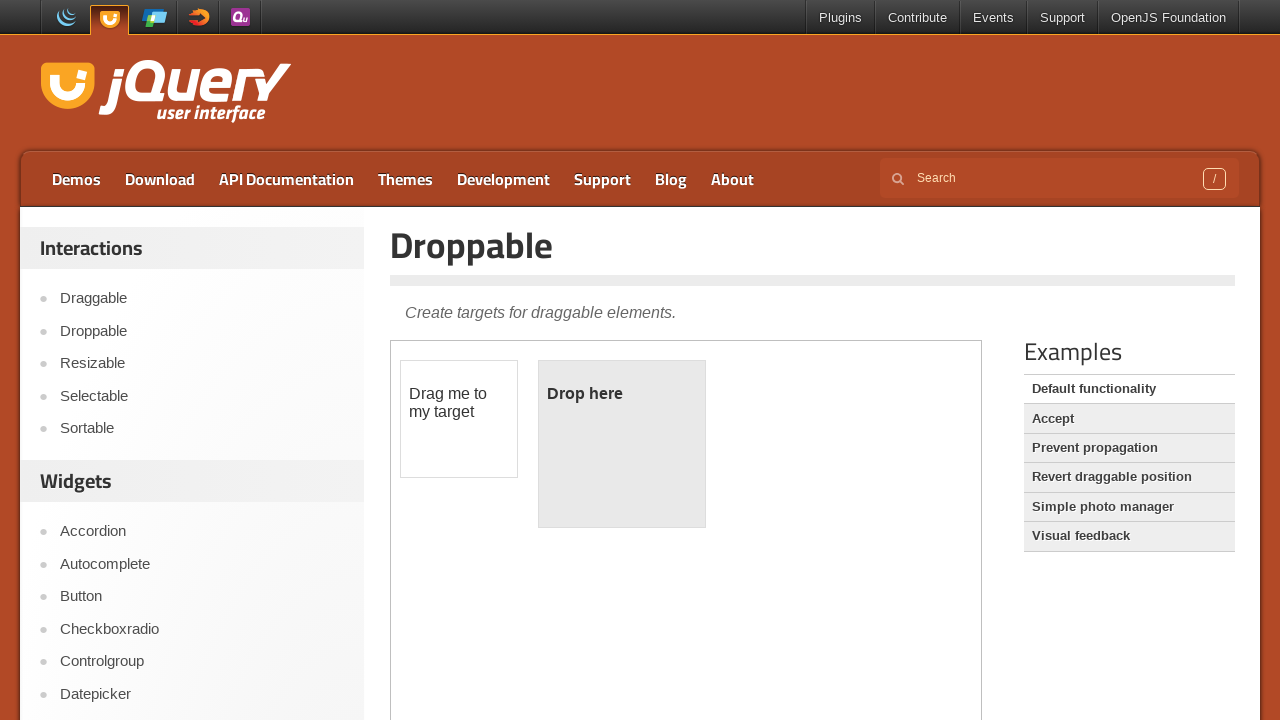

Located the draggable element with id 'draggable'
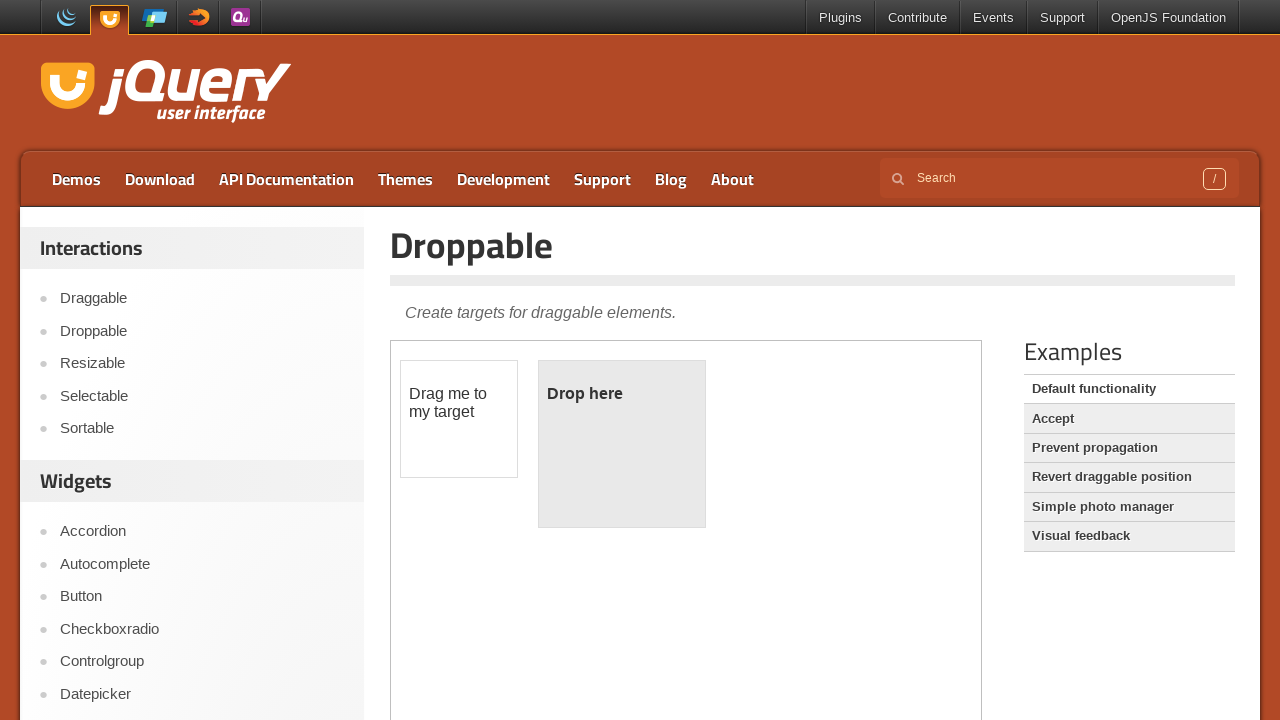

Located the droppable target element with id 'droppable'
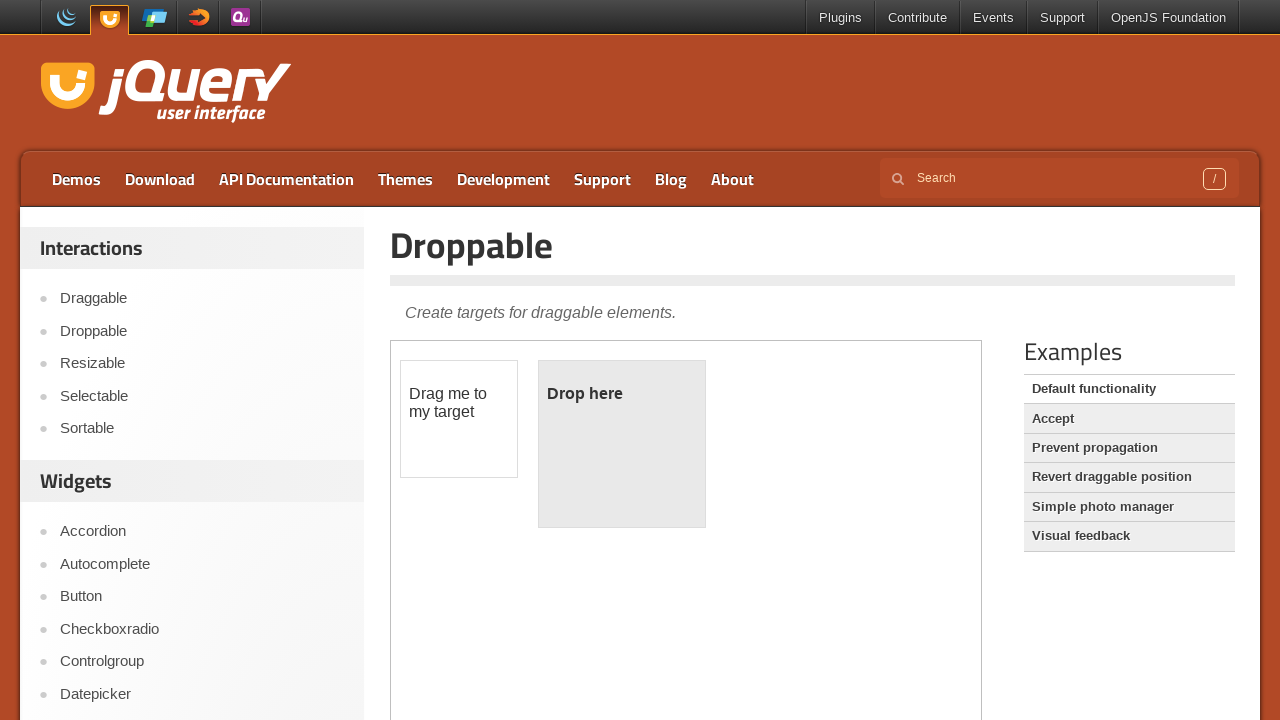

Dragged the draggable element to the droppable target location at (622, 444)
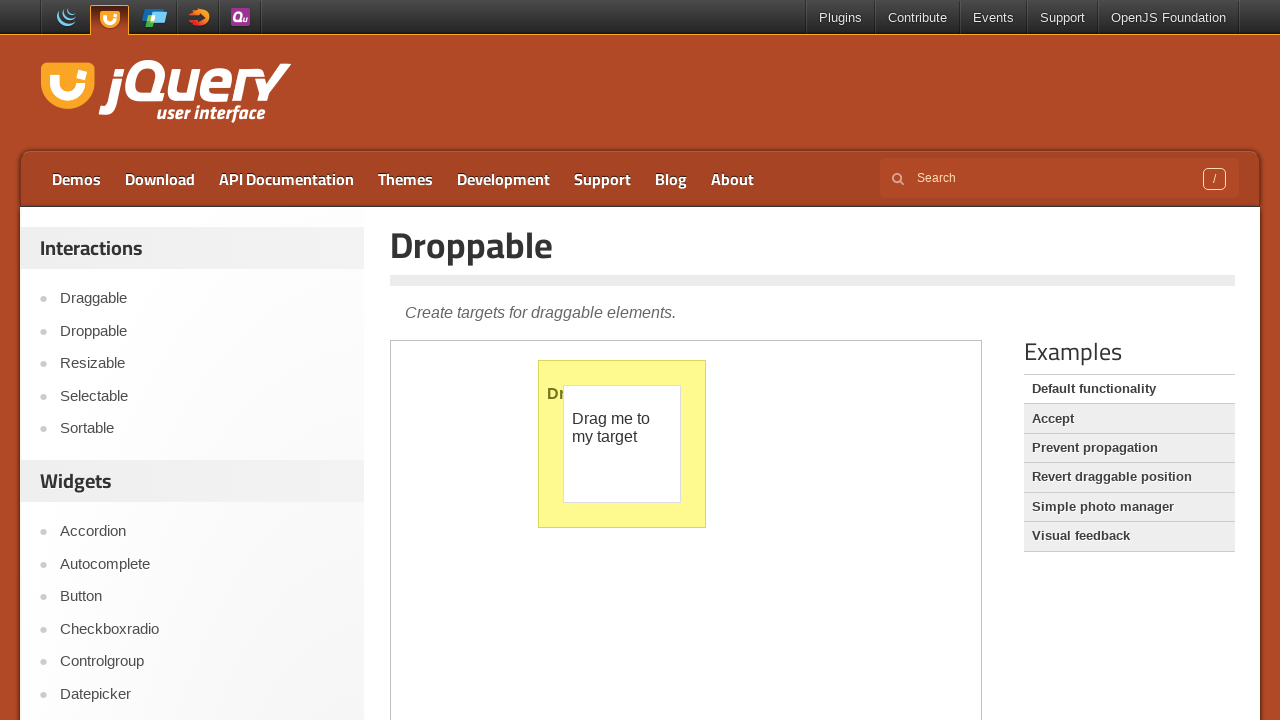

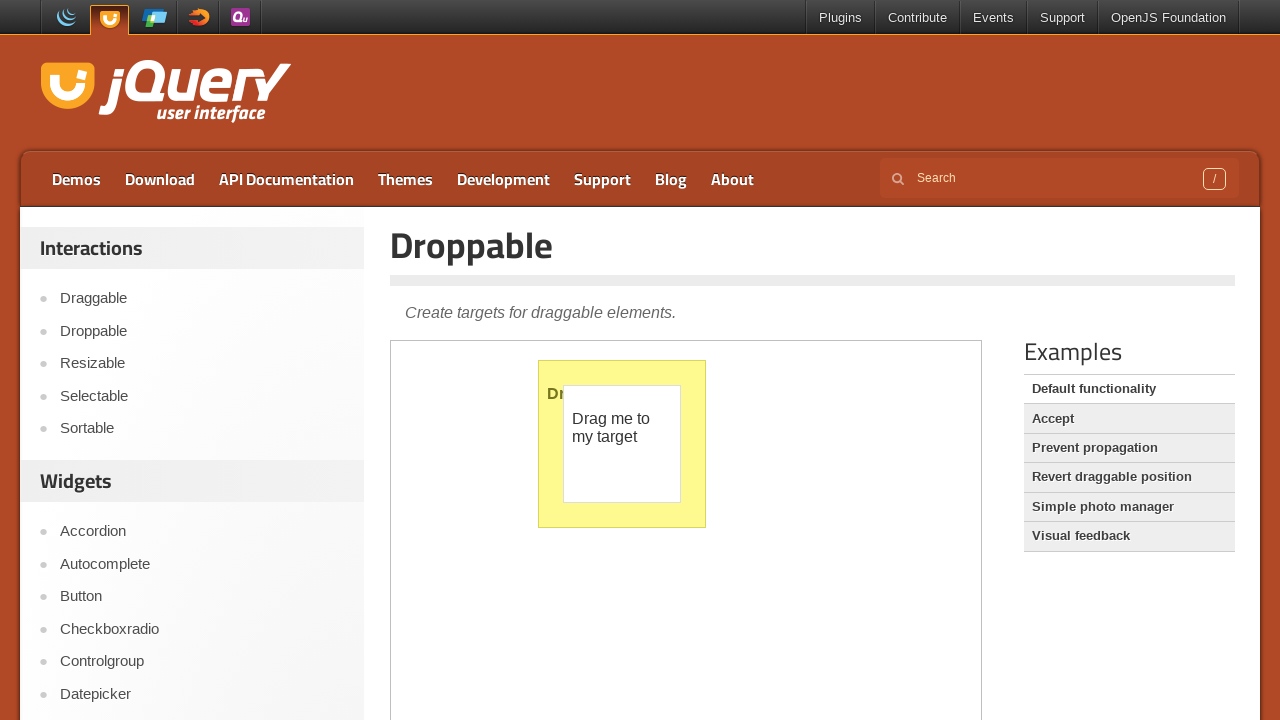